Fills out a practice form on Techlistic website including name, gender, experience, date, profession, tools, continent, and commands, then submits the form

Starting URL: https://www.techlistic.com/p/selenium-practice-form.html

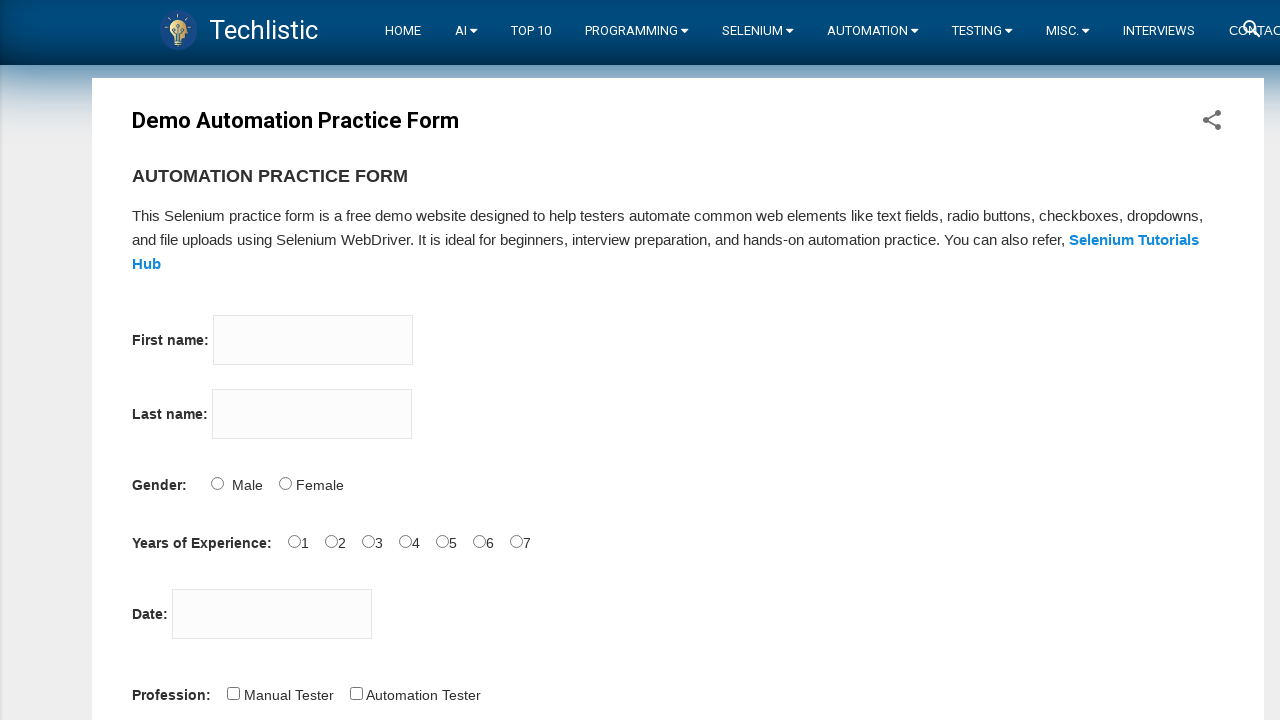

Filled firstname field with 'Erol' on input[name='firstname']
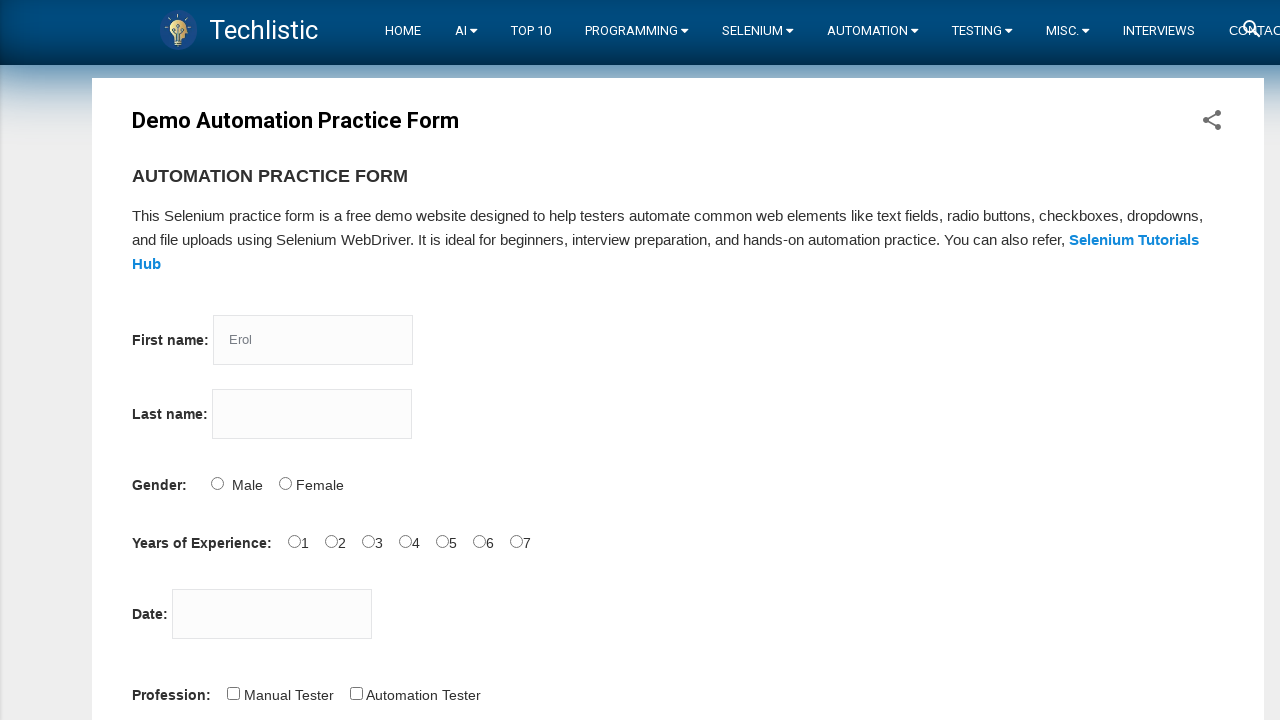

Filled lastname field with 'Evren' on input[name='lastname']
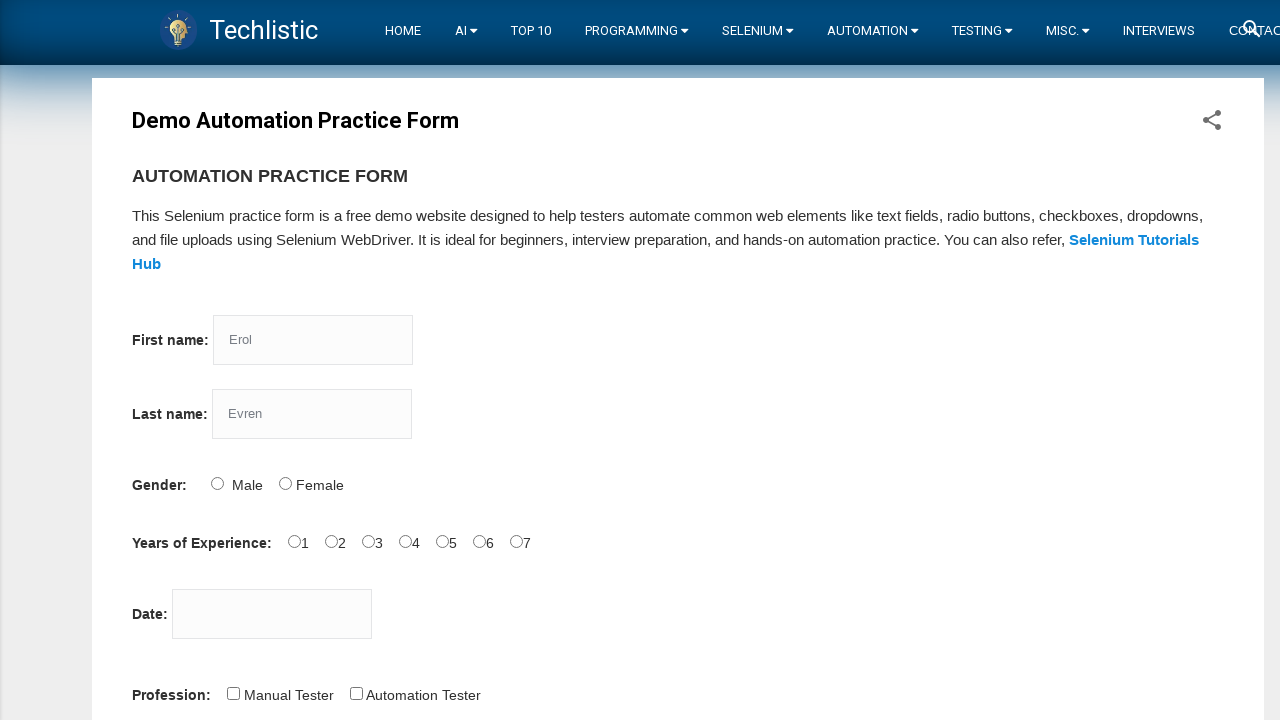

Selected Male gender radio button at (217, 483) on input[id='sex-0']
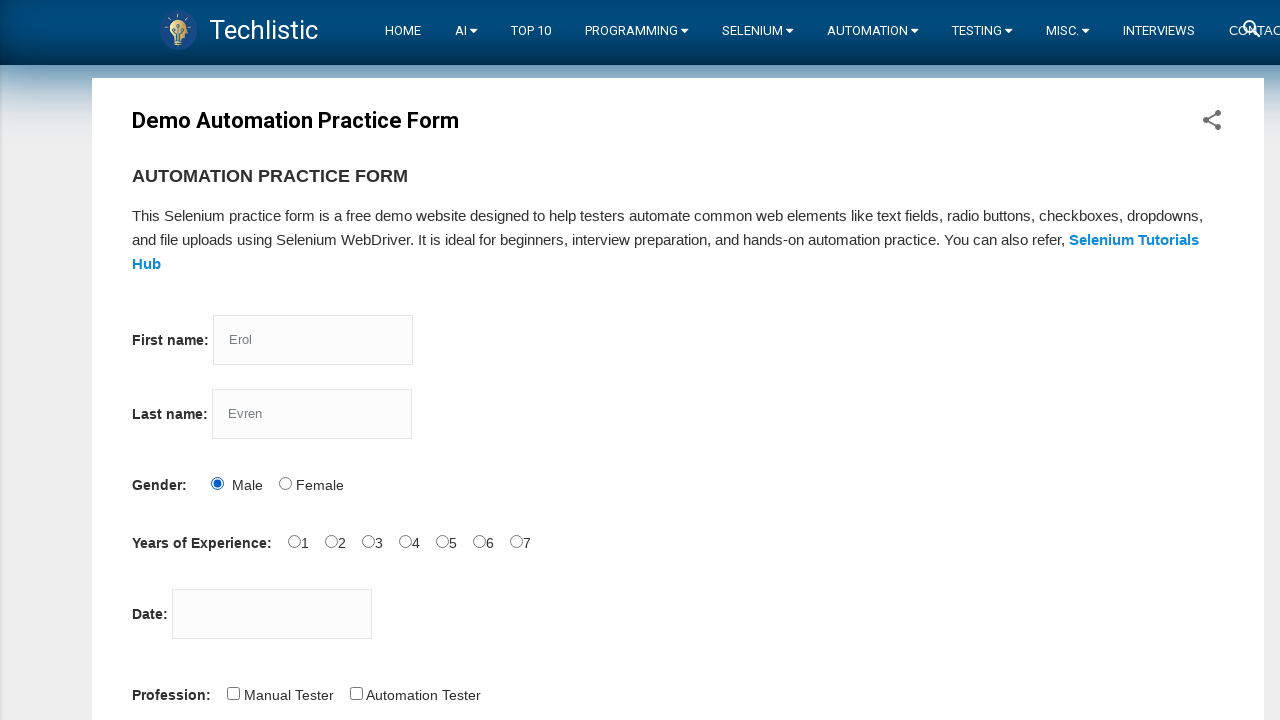

Selected 3 years of experience at (368, 541) on input[id='exp-2']
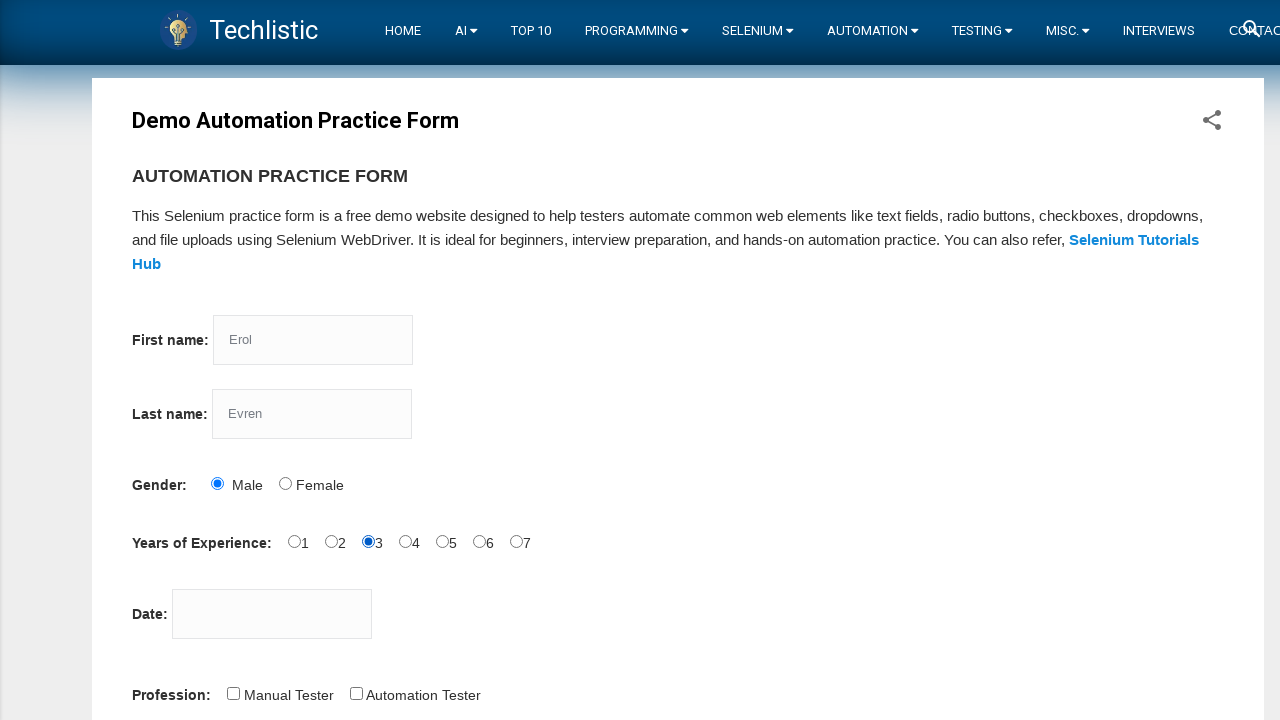

Filled date field with '12/12/2022' on input[id='datepicker']
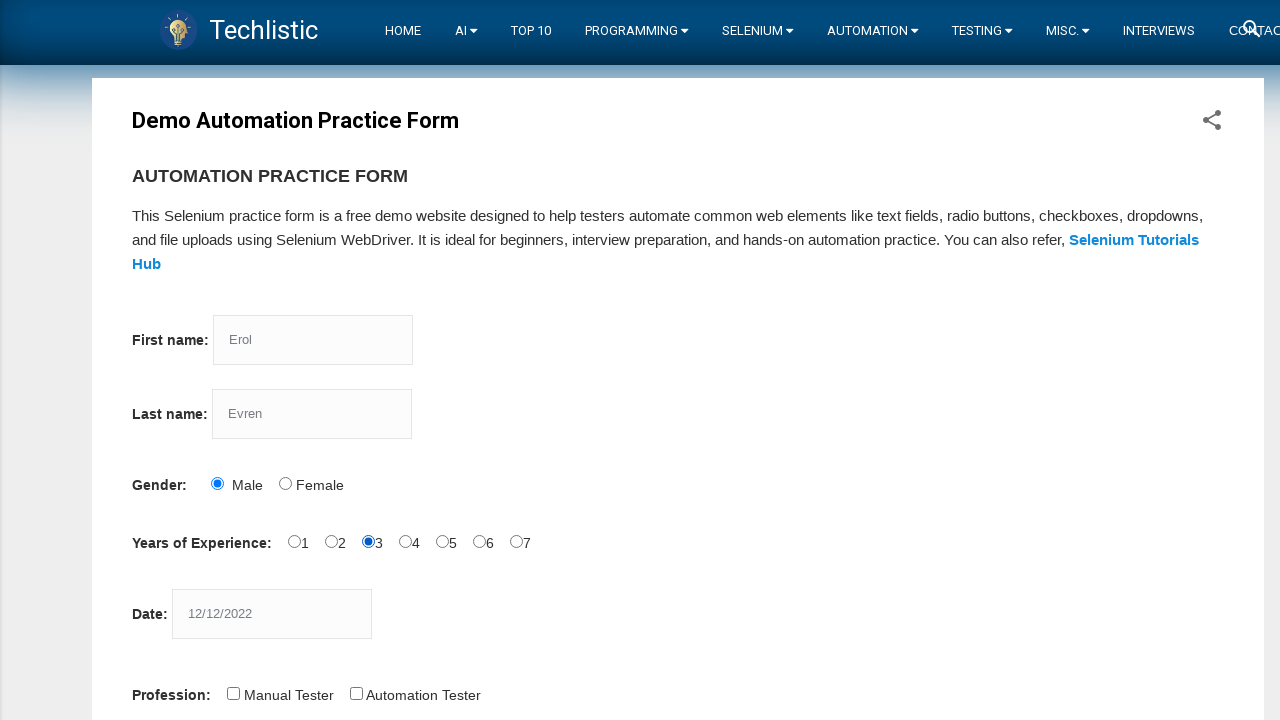

Selected Automation Tester profession checkbox at (356, 693) on input[id='profession-1']
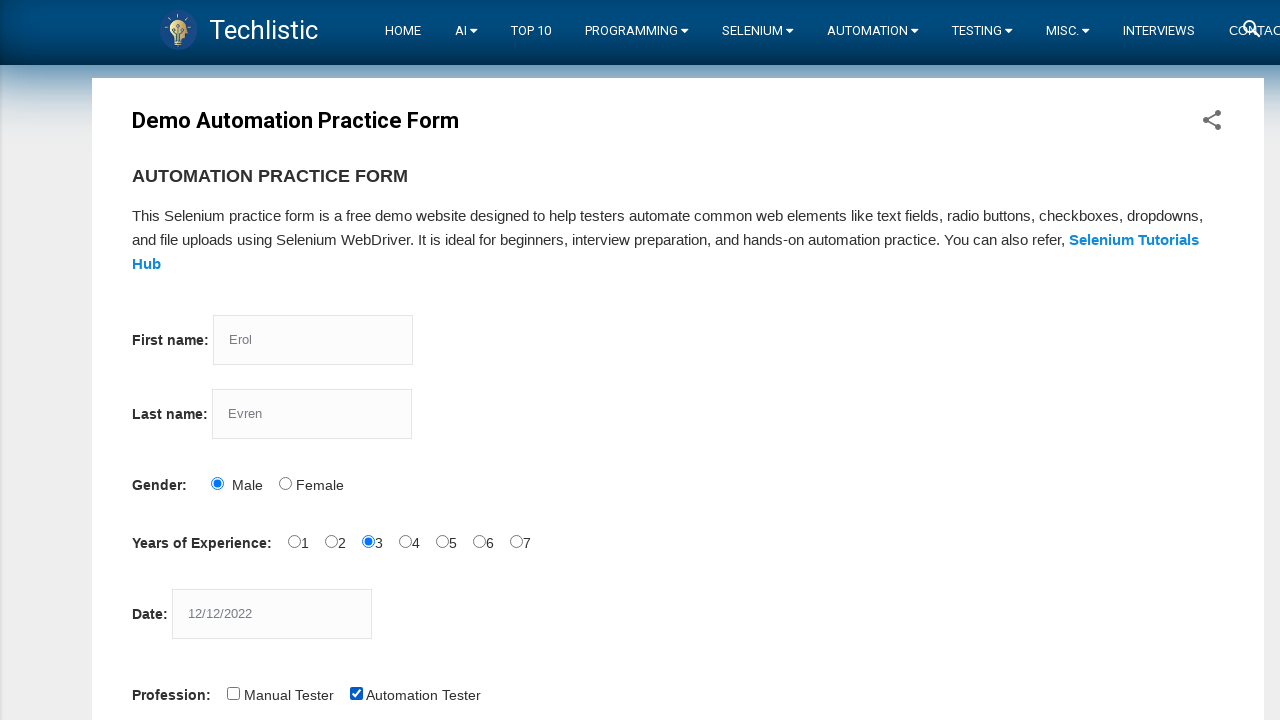

Selected Selenium Webdriver automation tool checkbox at (446, 360) on input[id='tool-2']
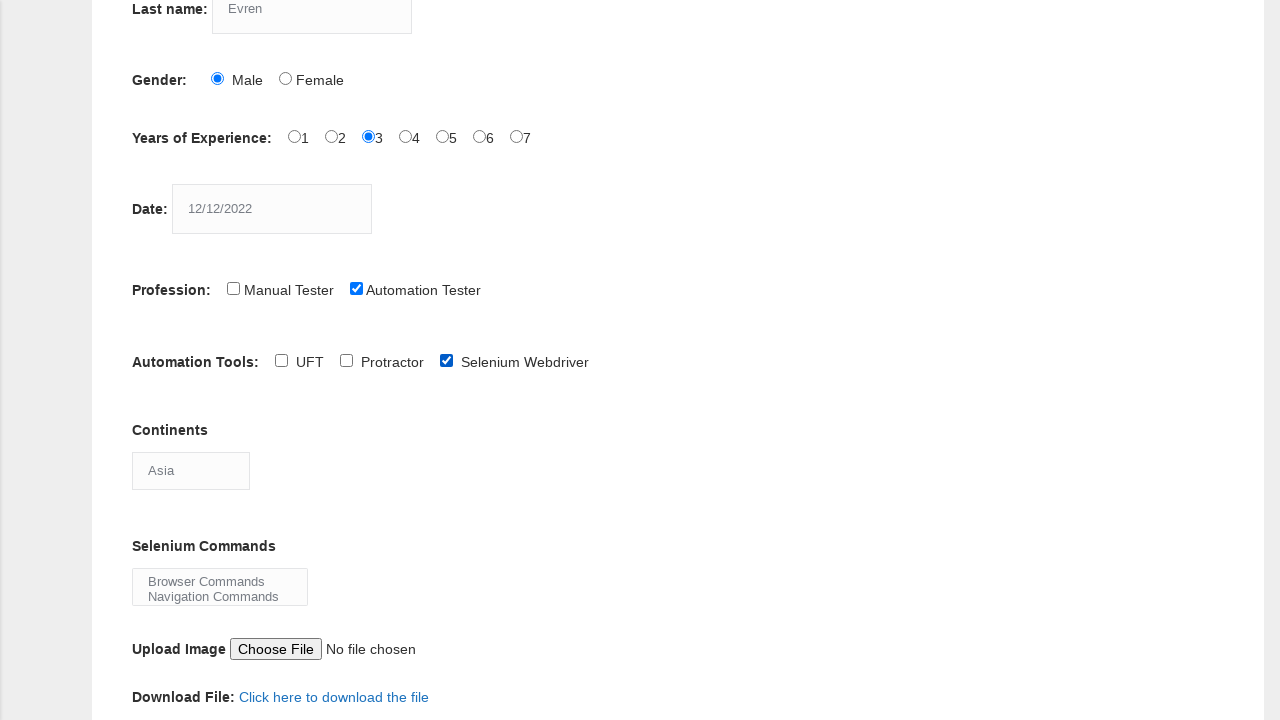

Selected Africa from continents dropdown on select[id='continents']
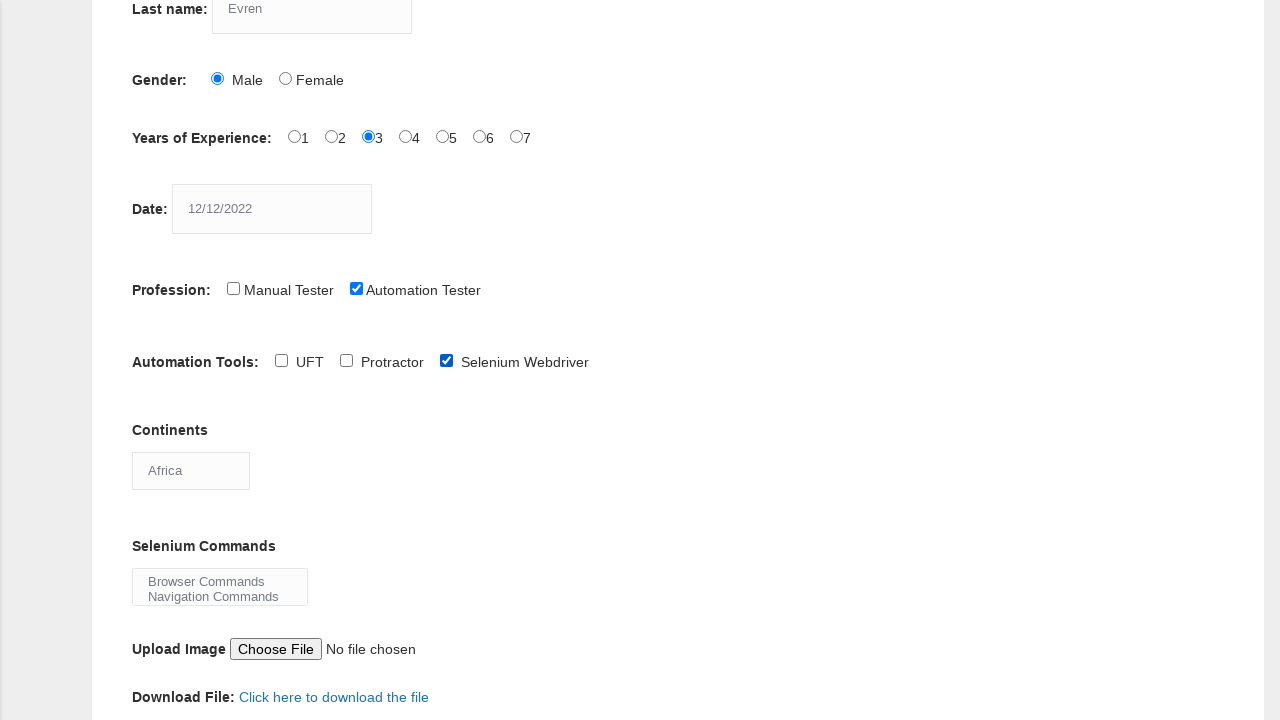

Selected Browser Commands and Wait Commands from selenium commands dropdown on select[id='selenium_commands']
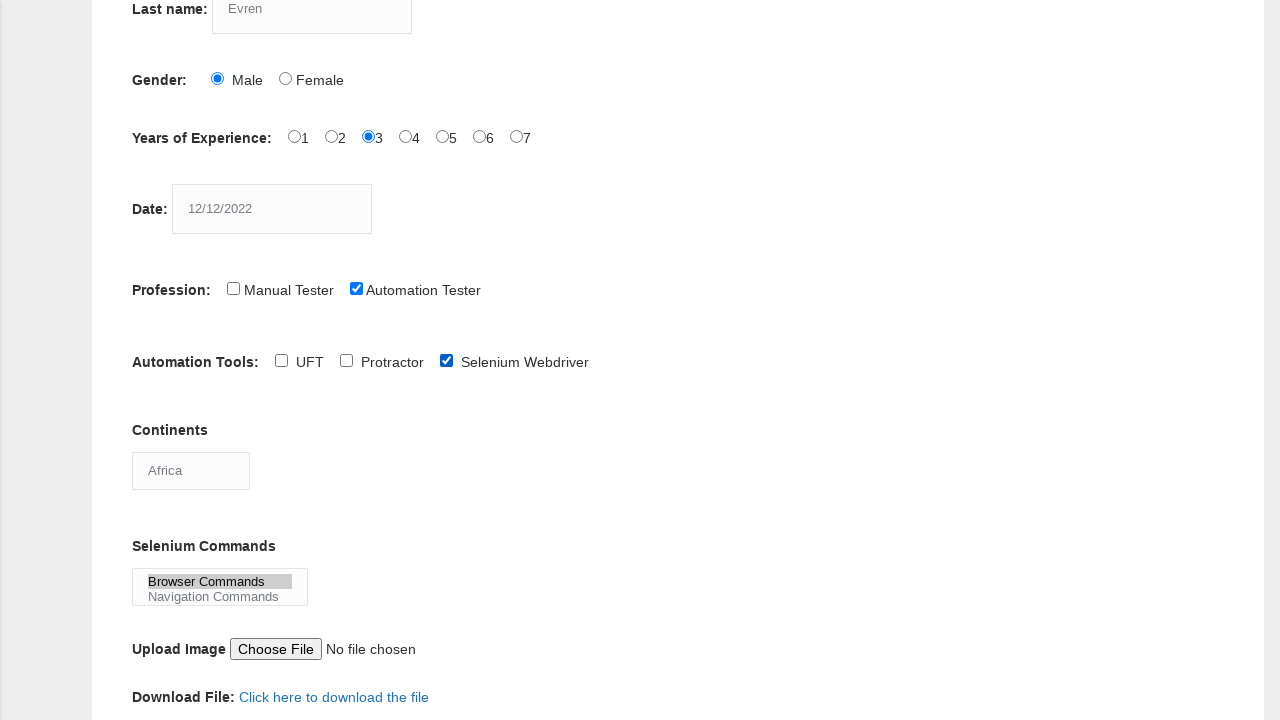

Clicked submit button to submit the form at (157, 360) on button[id='submit']
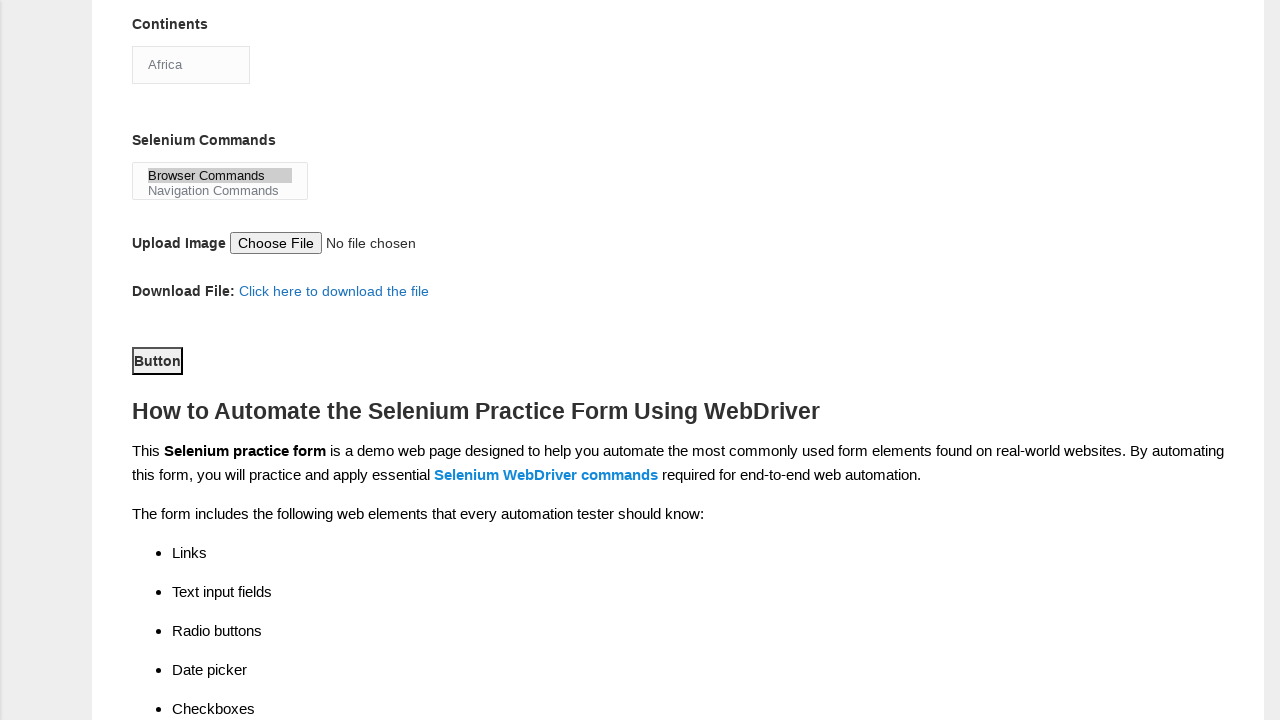

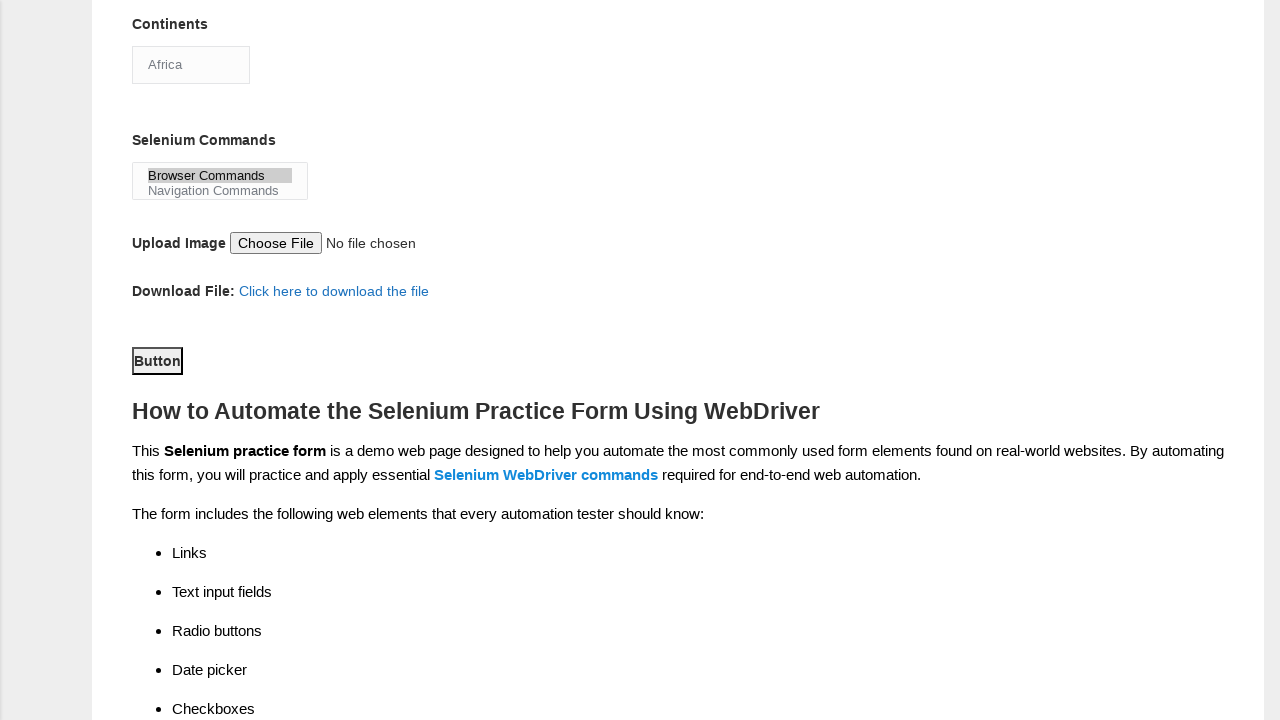